Tests user registration flow by filling out a registration form with user details including username, name, password, email, mobile, and security question

Starting URL: https://lkmdemoaut.accenture.com/TestMeApp/fetchcat.htm

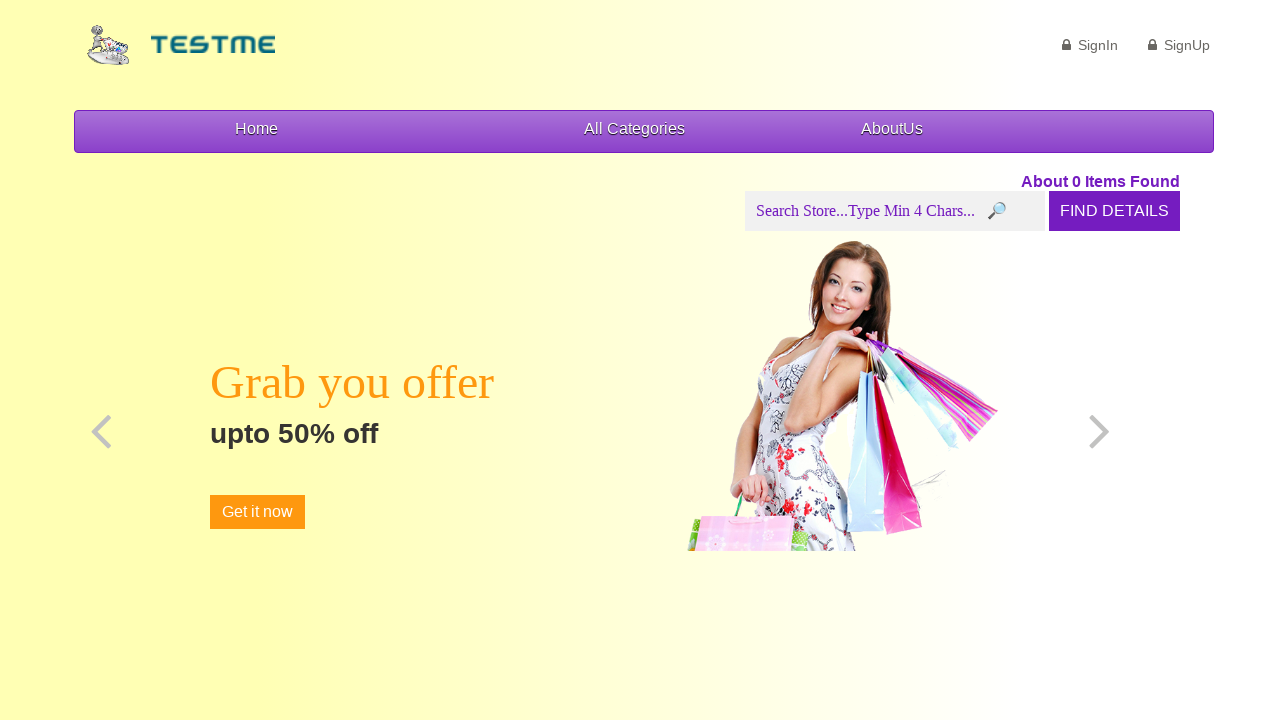

Clicked SignUp link to navigate to registration form at (1179, 45) on a:text('SignUp')
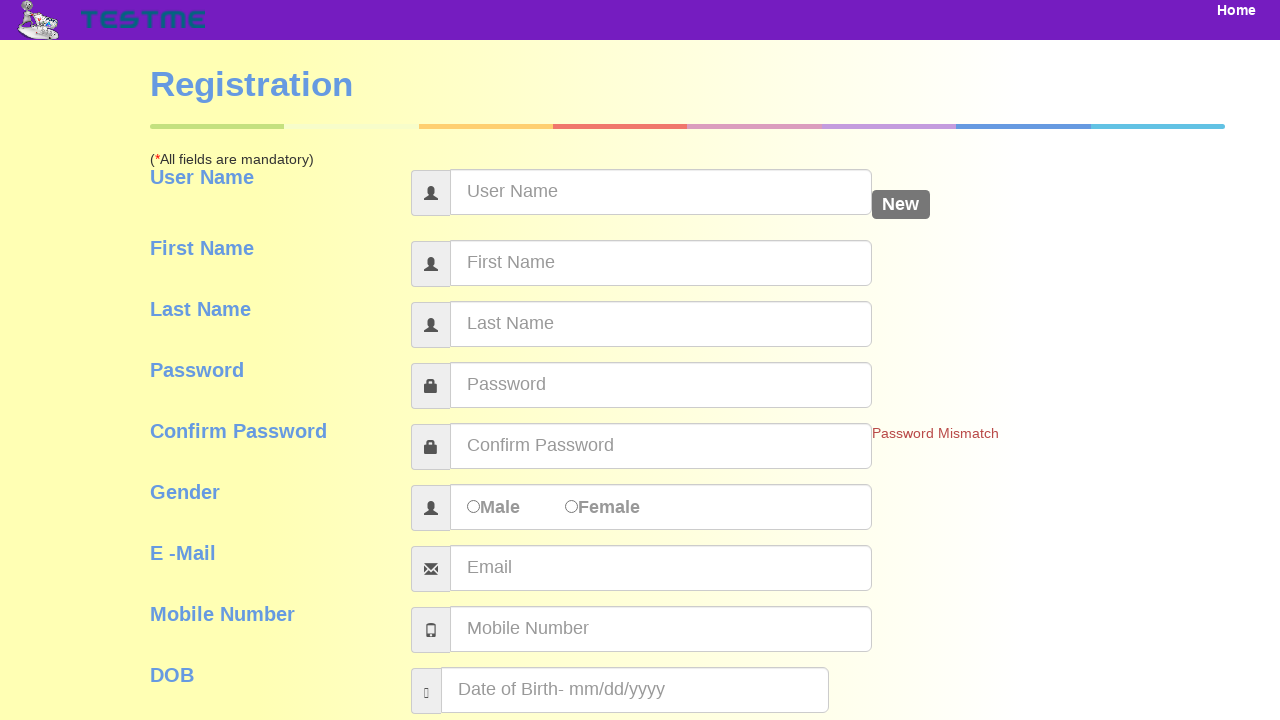

Filled username field with 'user4589' on #userName
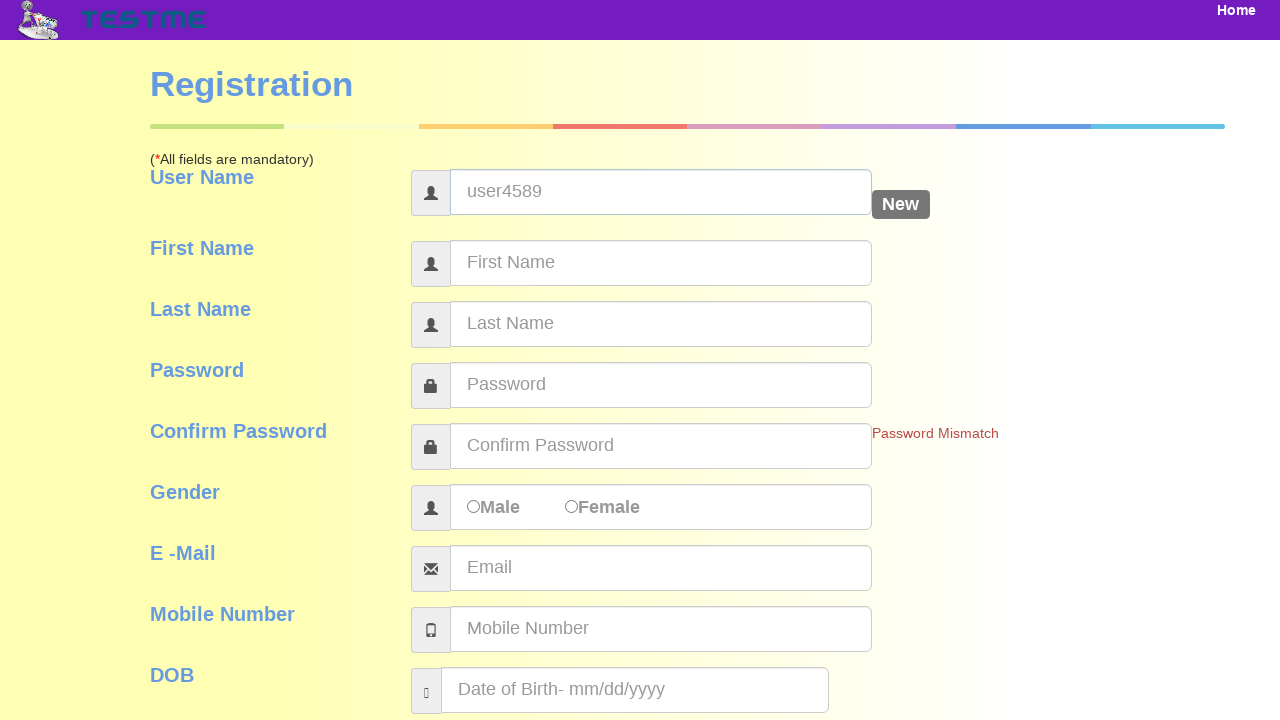

Clicked first name field to trigger username availability check at (661, 263) on #firstName
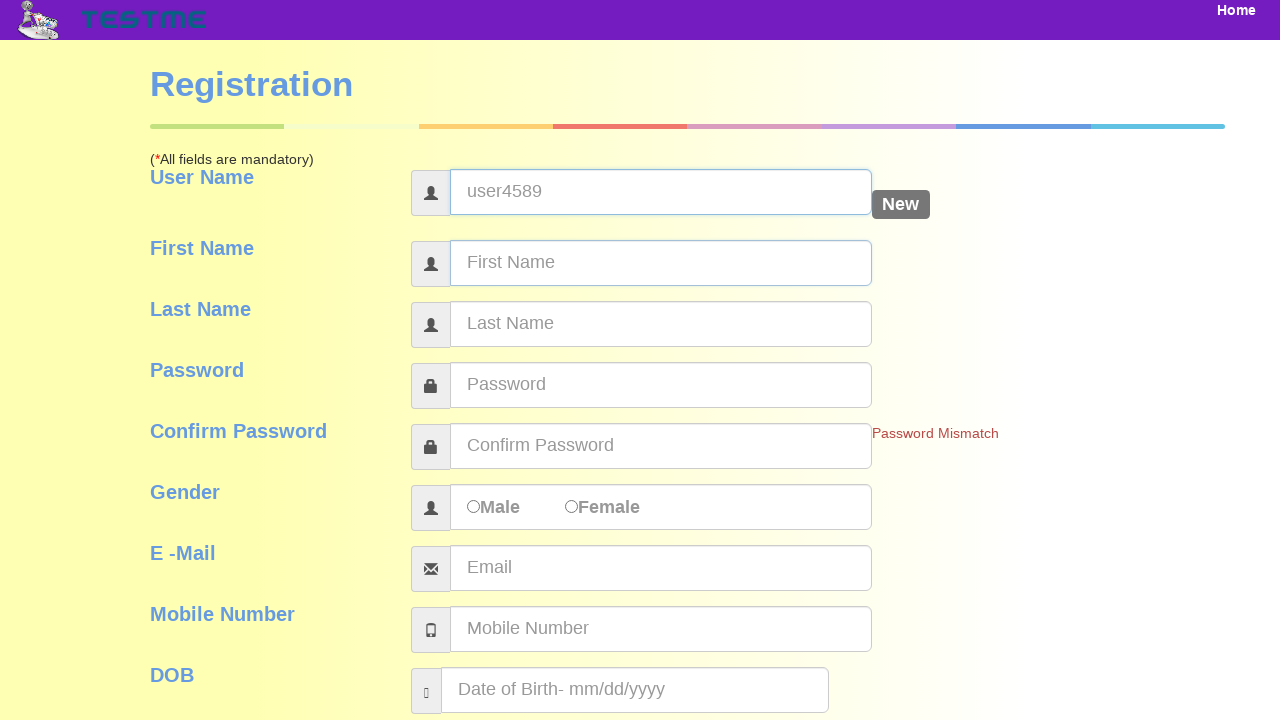

Username availability confirmed - 'Available' message appeared
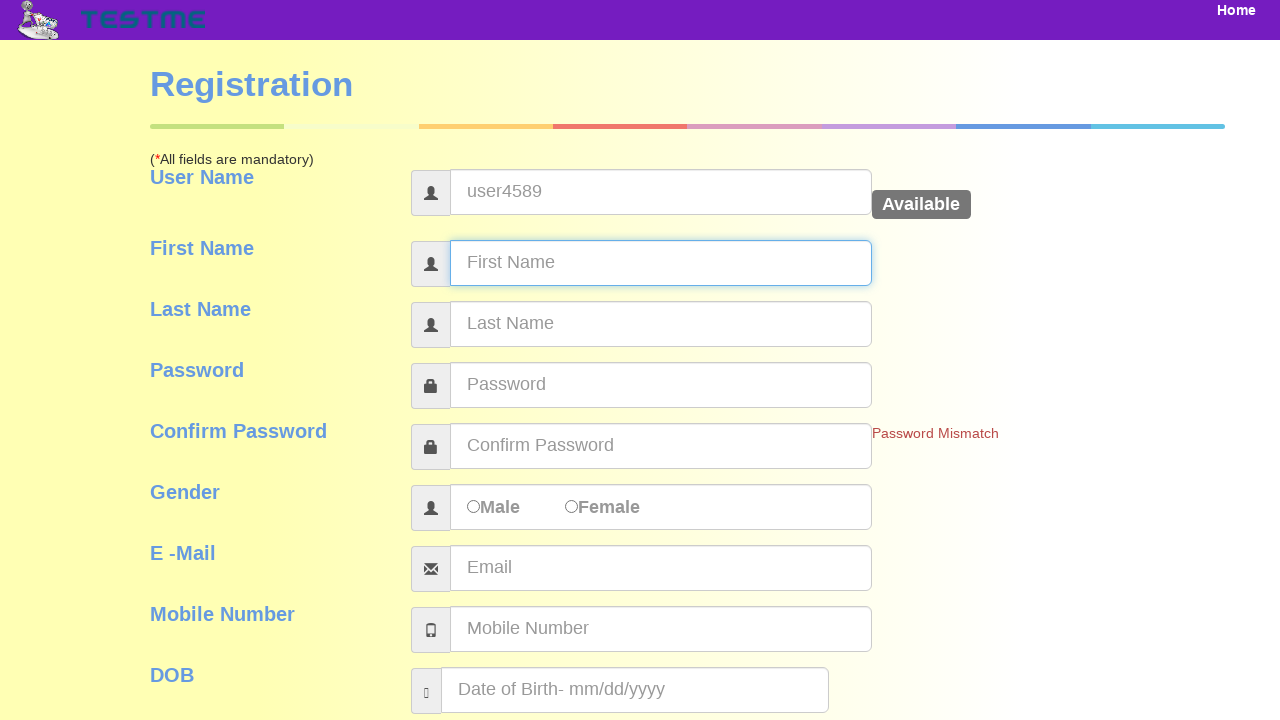

Filled first name field with 'John' on #firstName
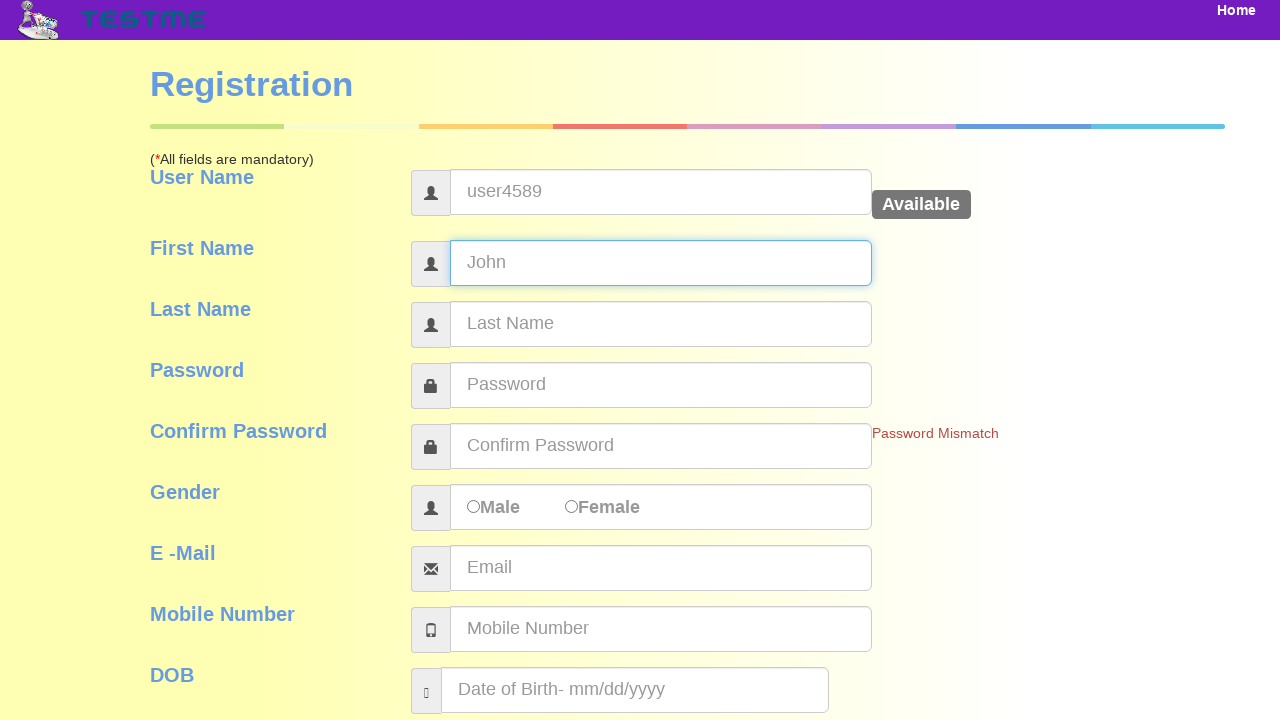

Filled last name field with 'Smith' on #lastName
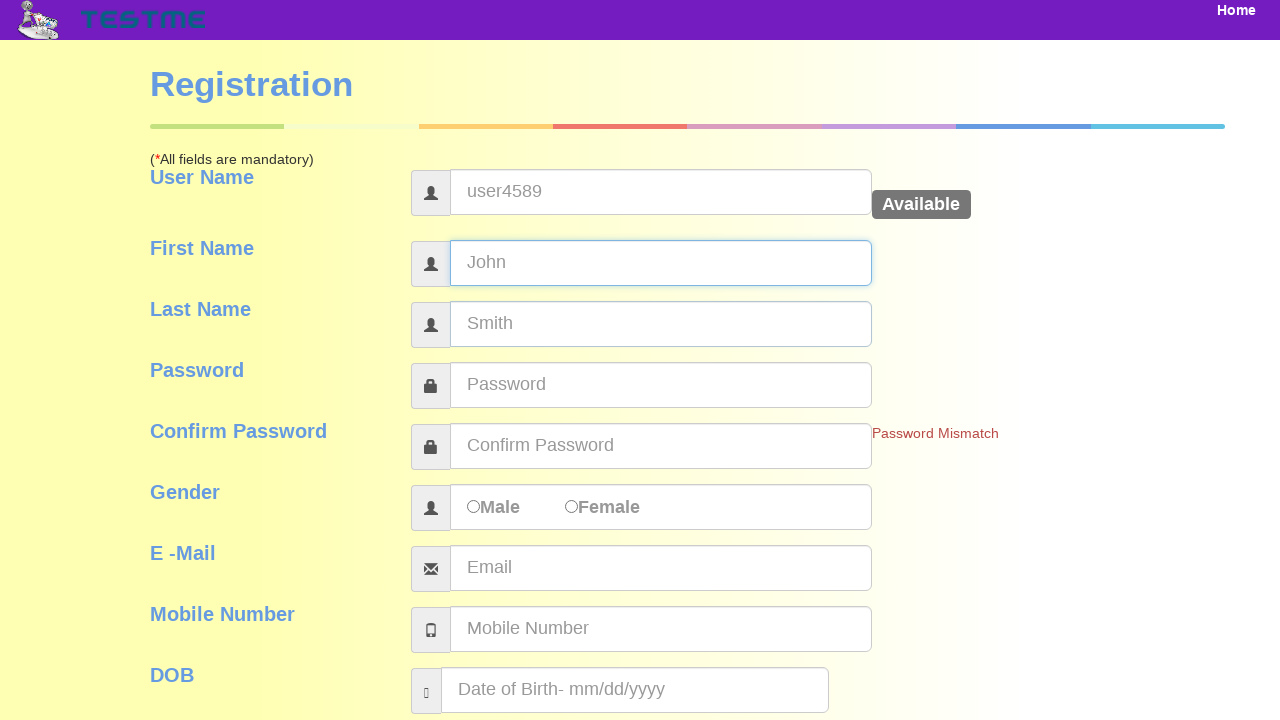

Filled password field with 'Password123' on #password
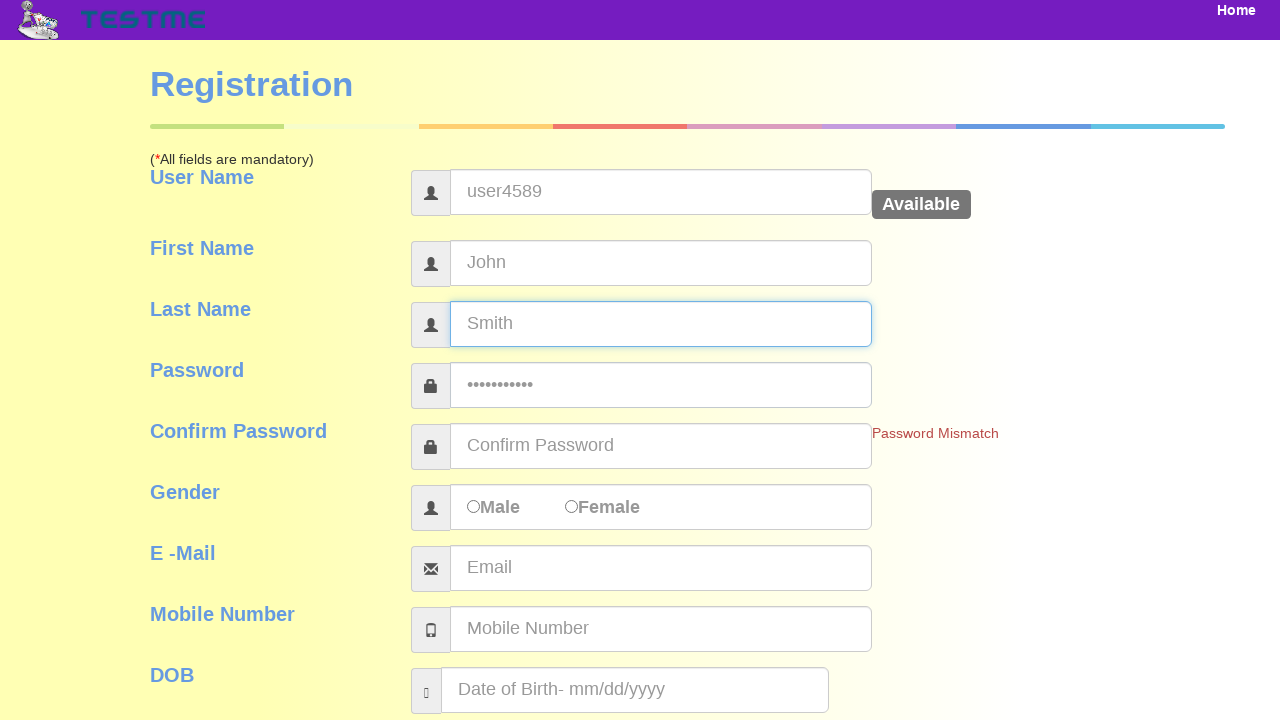

Filled password confirmation field with 'Password123' on #pass_confirmation
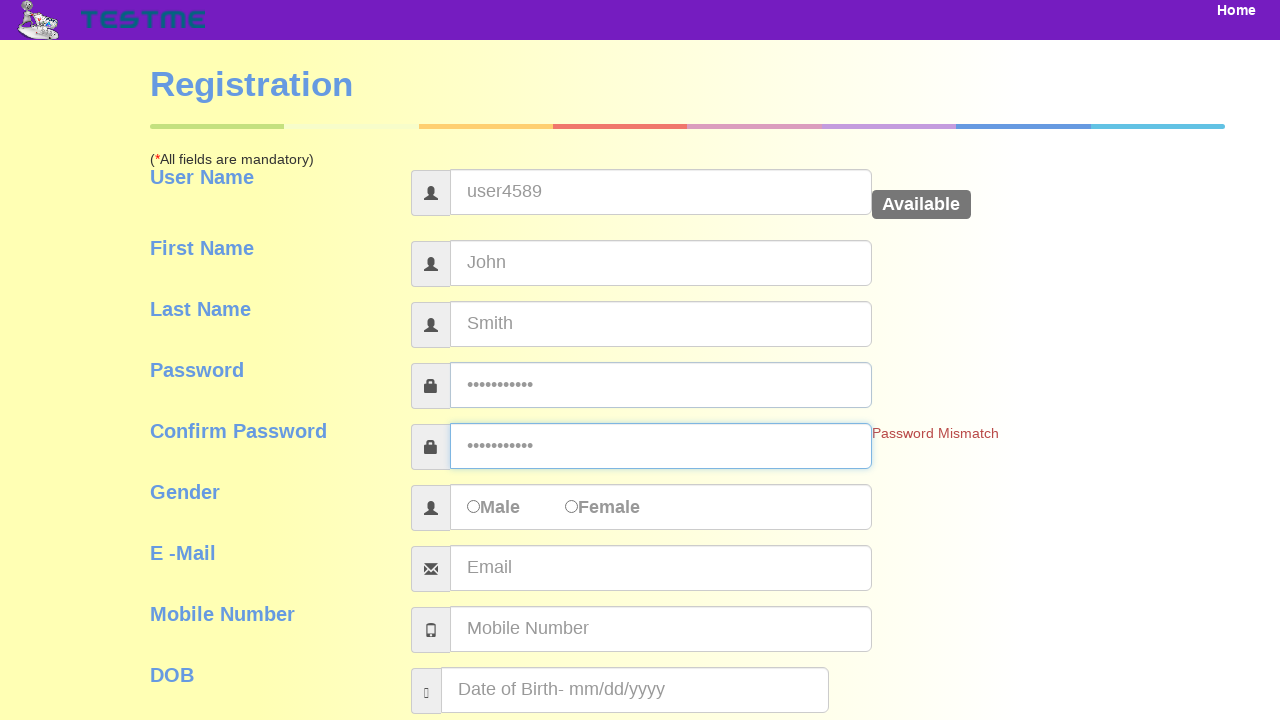

Selected gender using first radio button at (474, 506) on xpath=//label[contains(@class,'form-control')]/input[1]
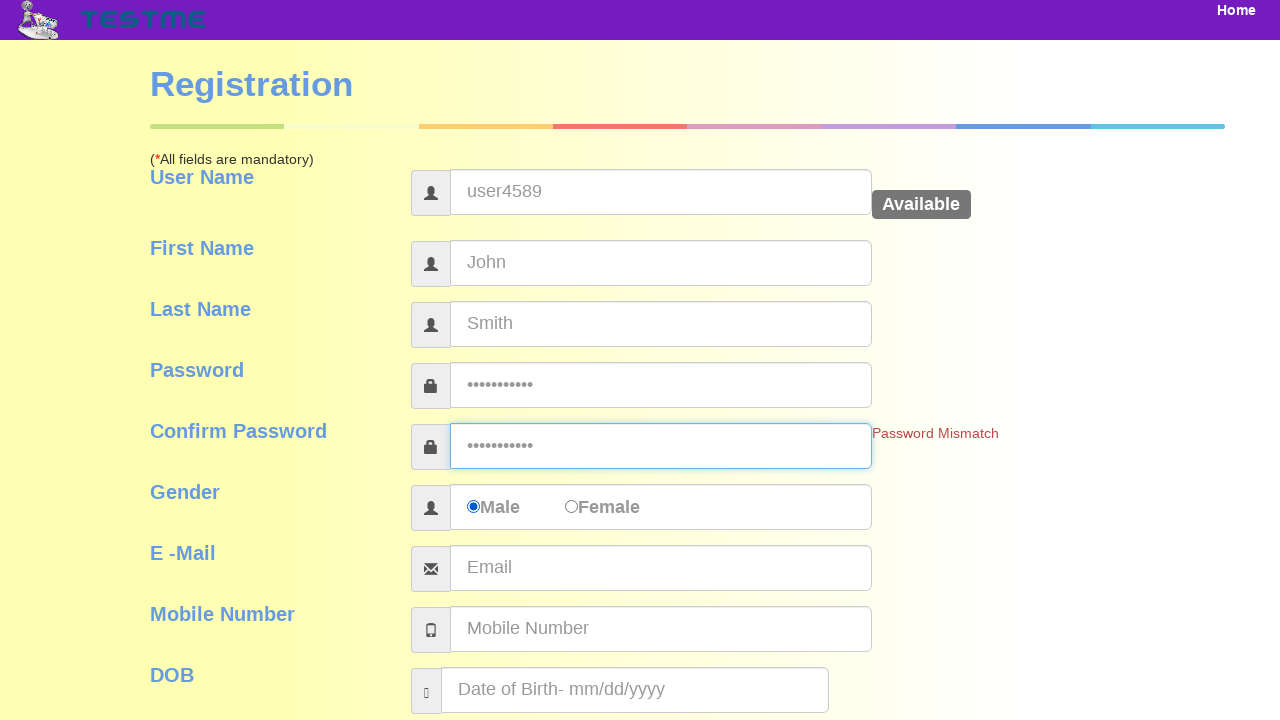

Filled email address field with 'testuser4589@example.com' on #emailAddress
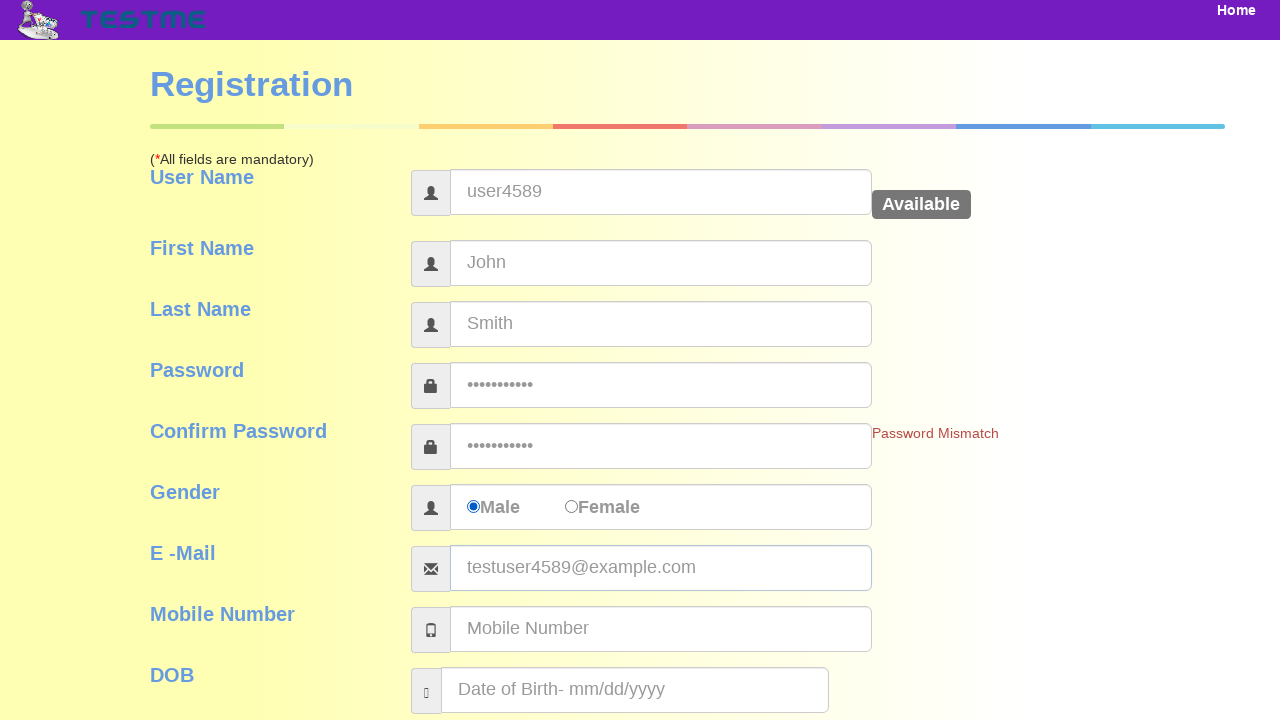

Filled mobile number field with '9876543210' on #mobileNumber
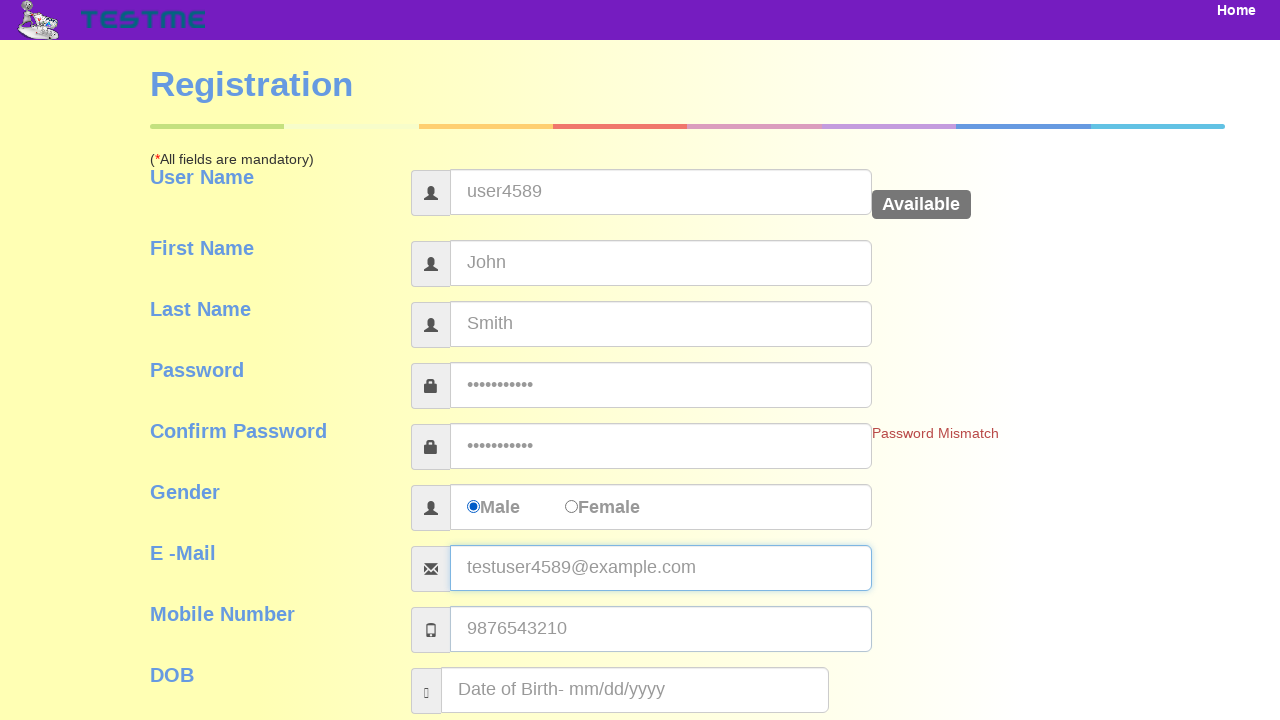

Filled date of birth field with '15/03/1995' on input[name='dob']
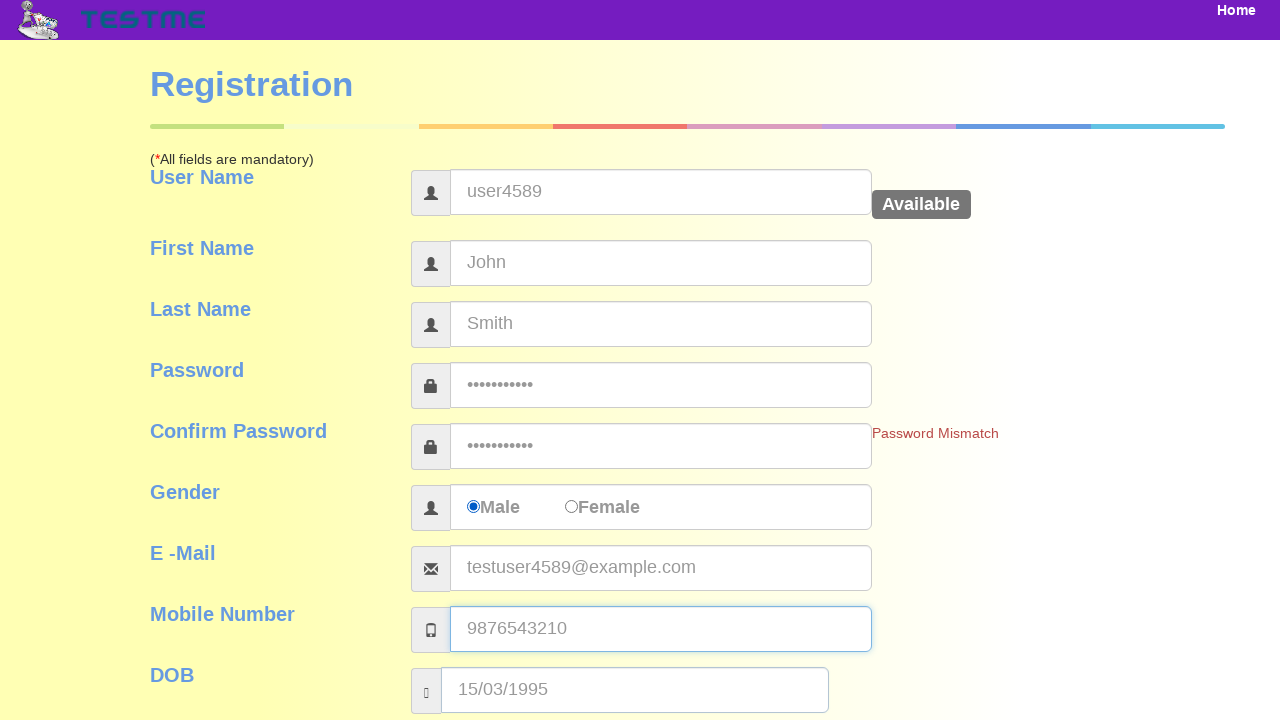

Filled address field with '123 Test Street' on #address
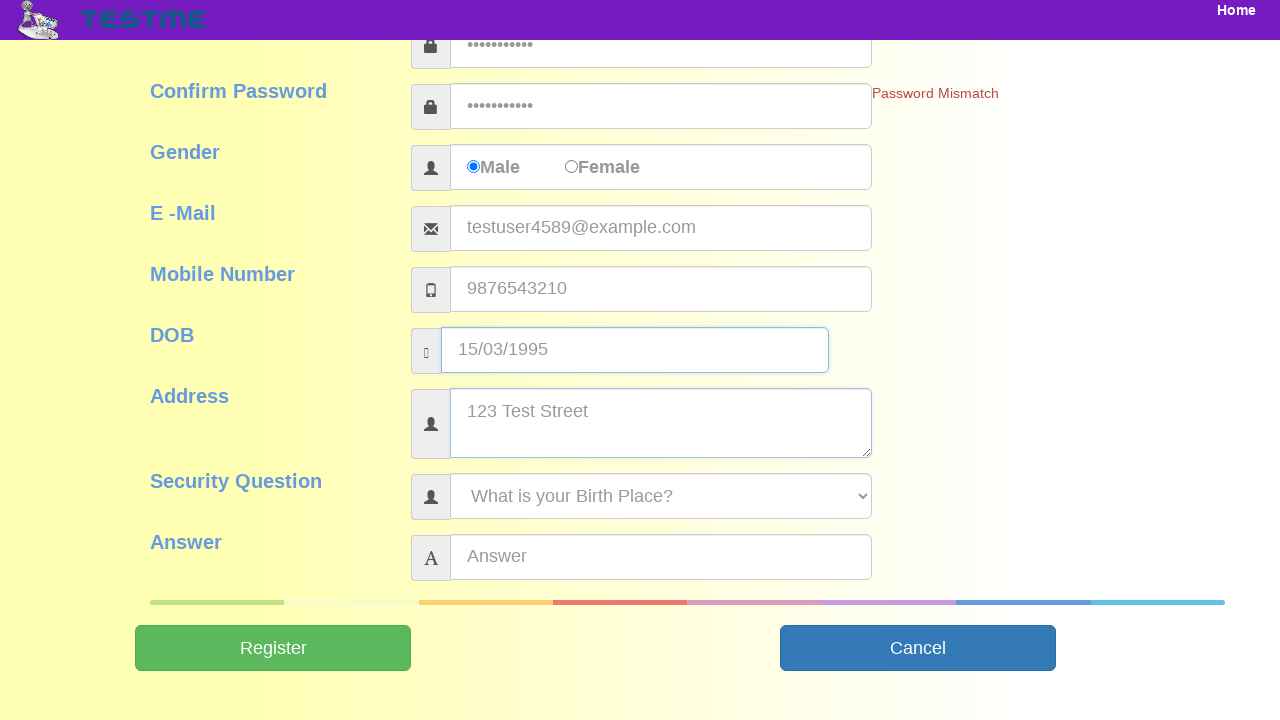

Clicked security question dropdown at (661, 496) on #securityQuestion
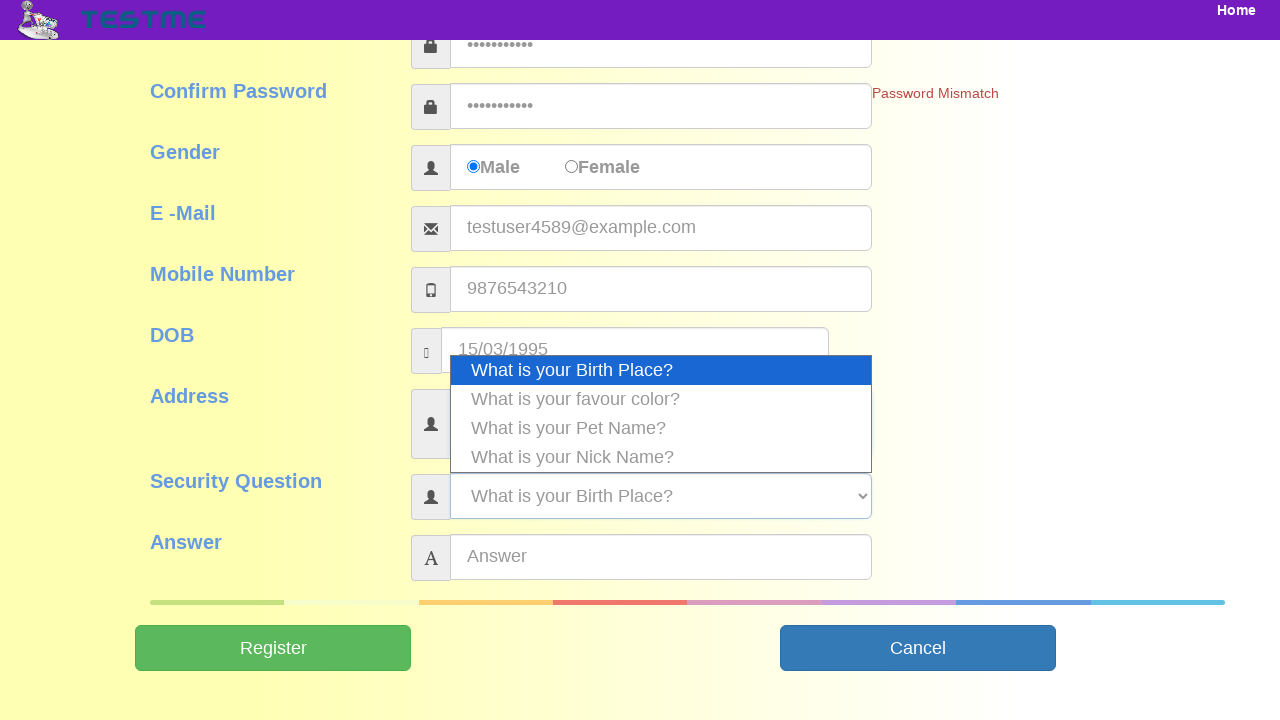

Selected first security question option by pressing Enter
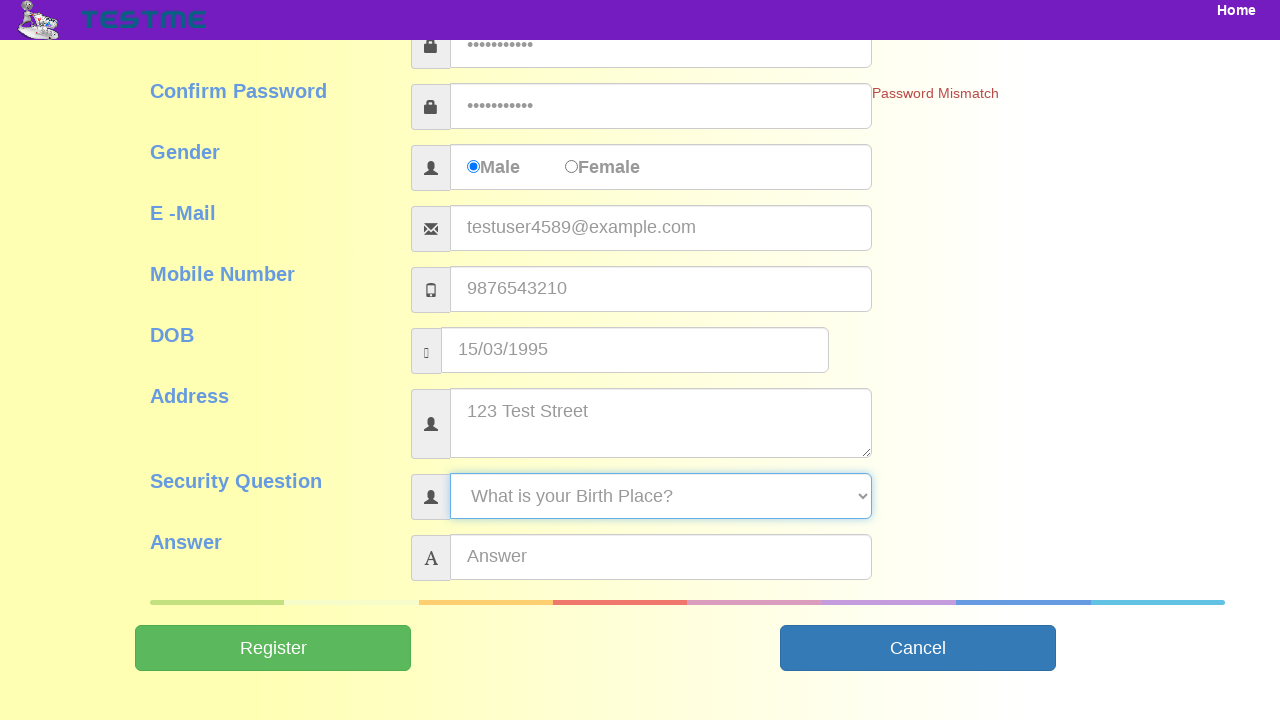

Filled security answer field with 'test-answer-123' on #answer
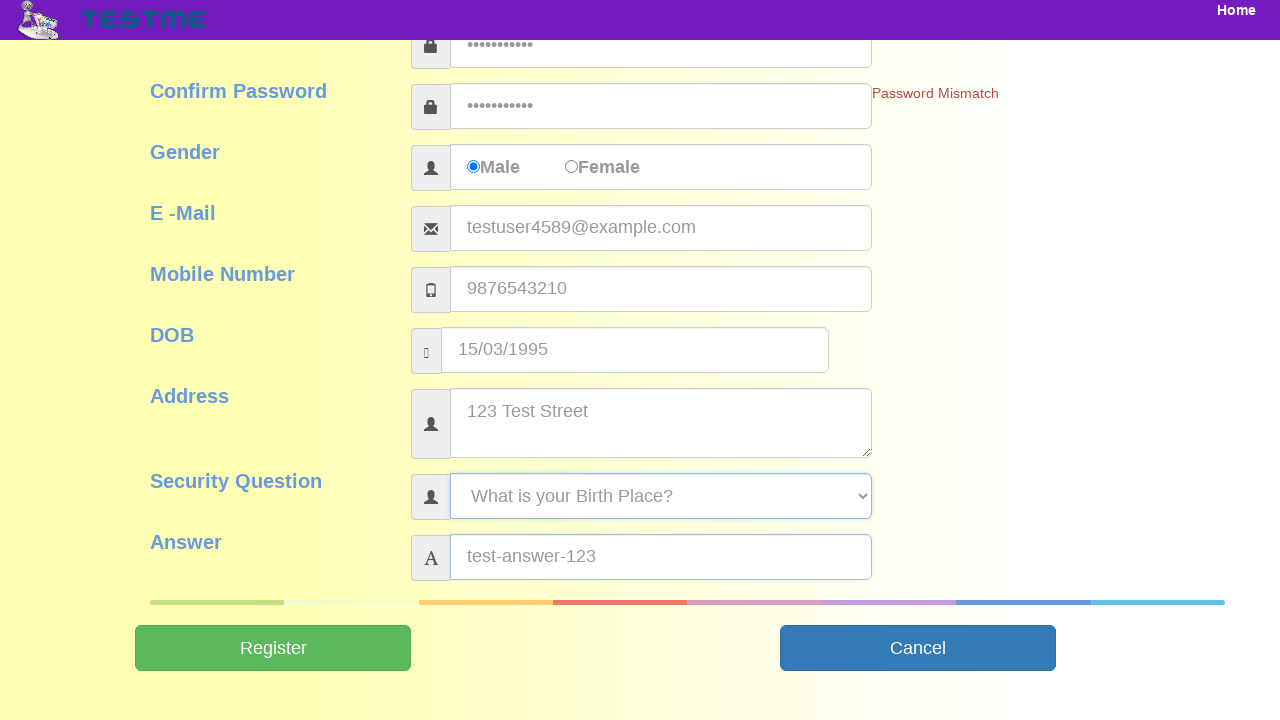

Clicked Submit button to complete user registration at (273, 648) on input[name='Submit']
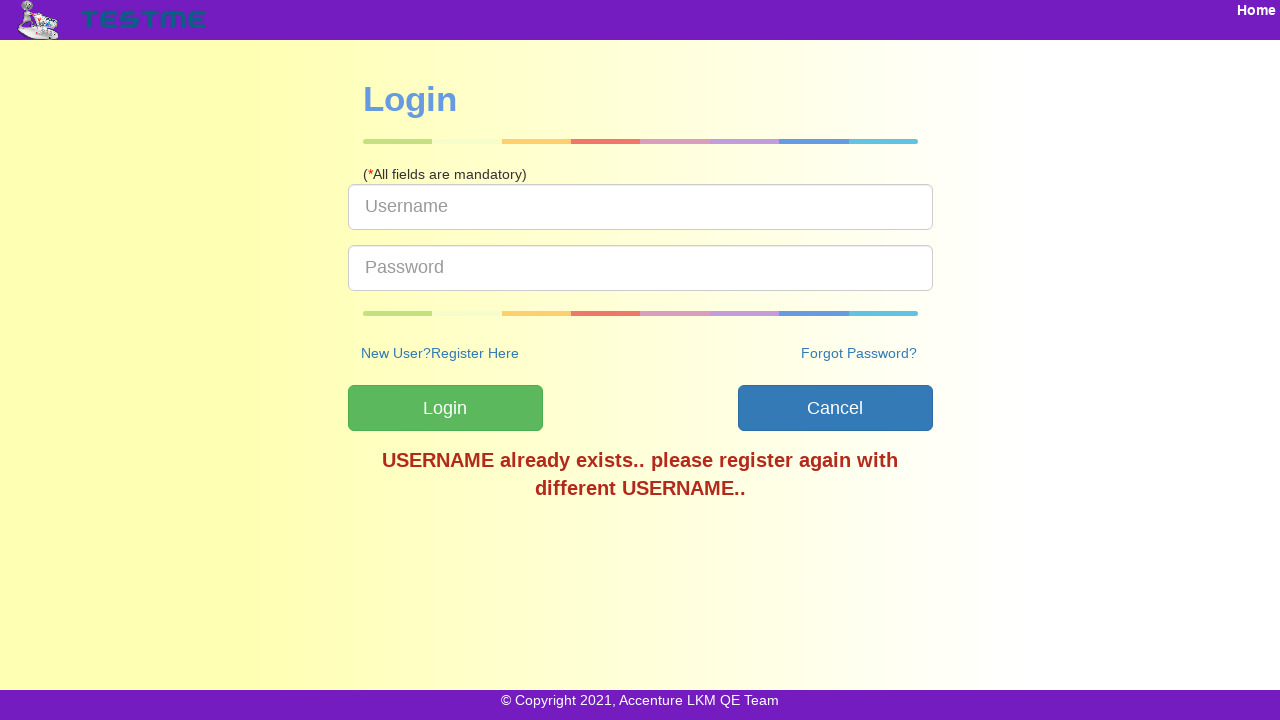

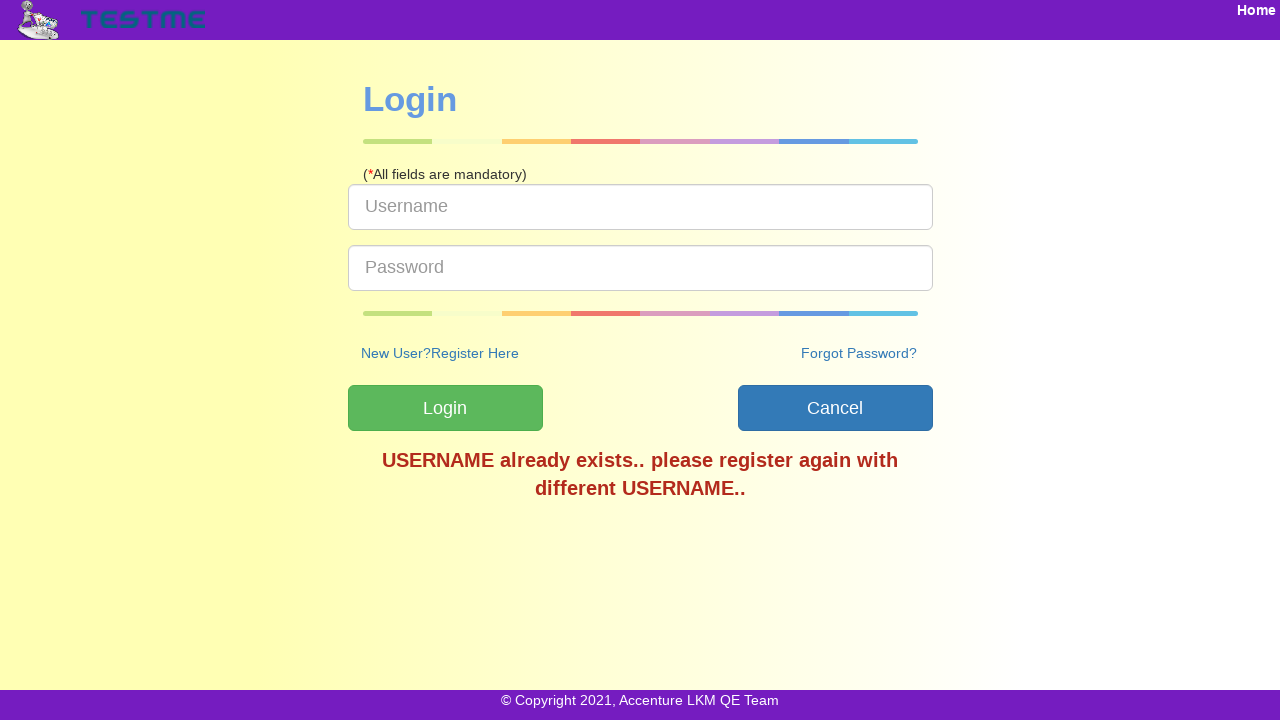